Demonstrates browser navigation commands by navigating between two sites, then using back, forward, and refresh functions

Starting URL: https://demo.nopcommerce.com/

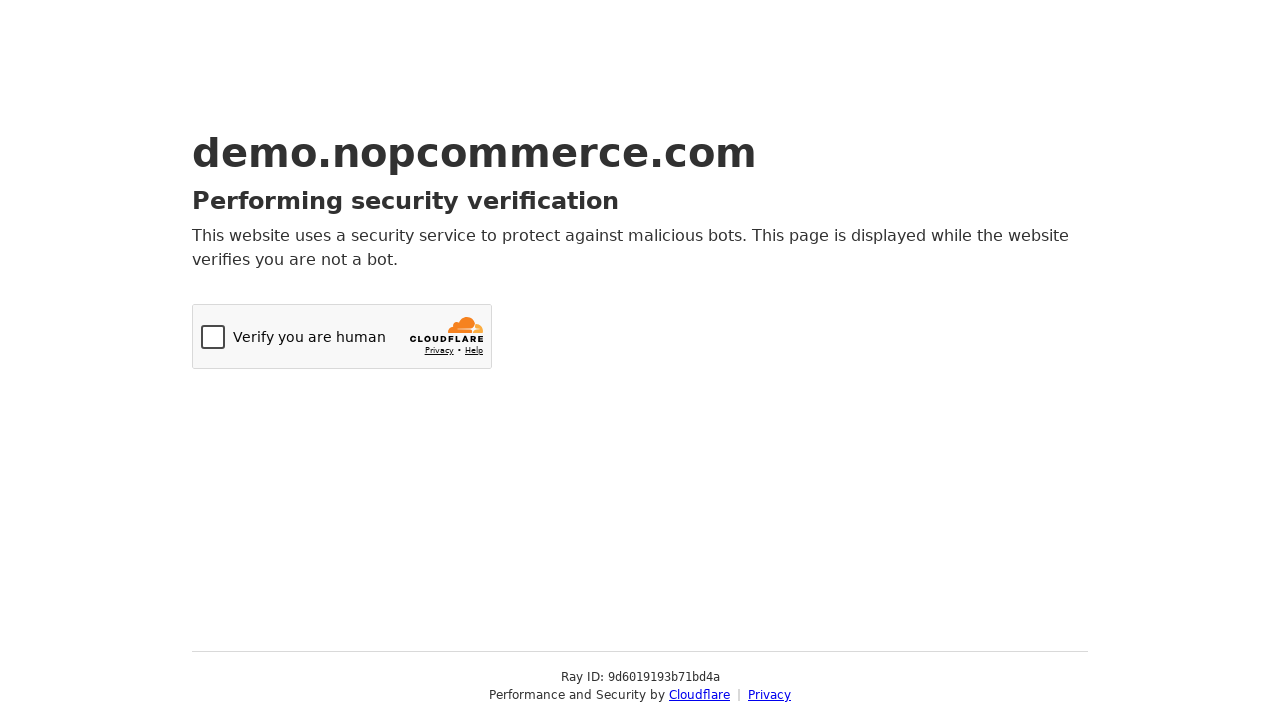

Navigated to OrangeHRM login page
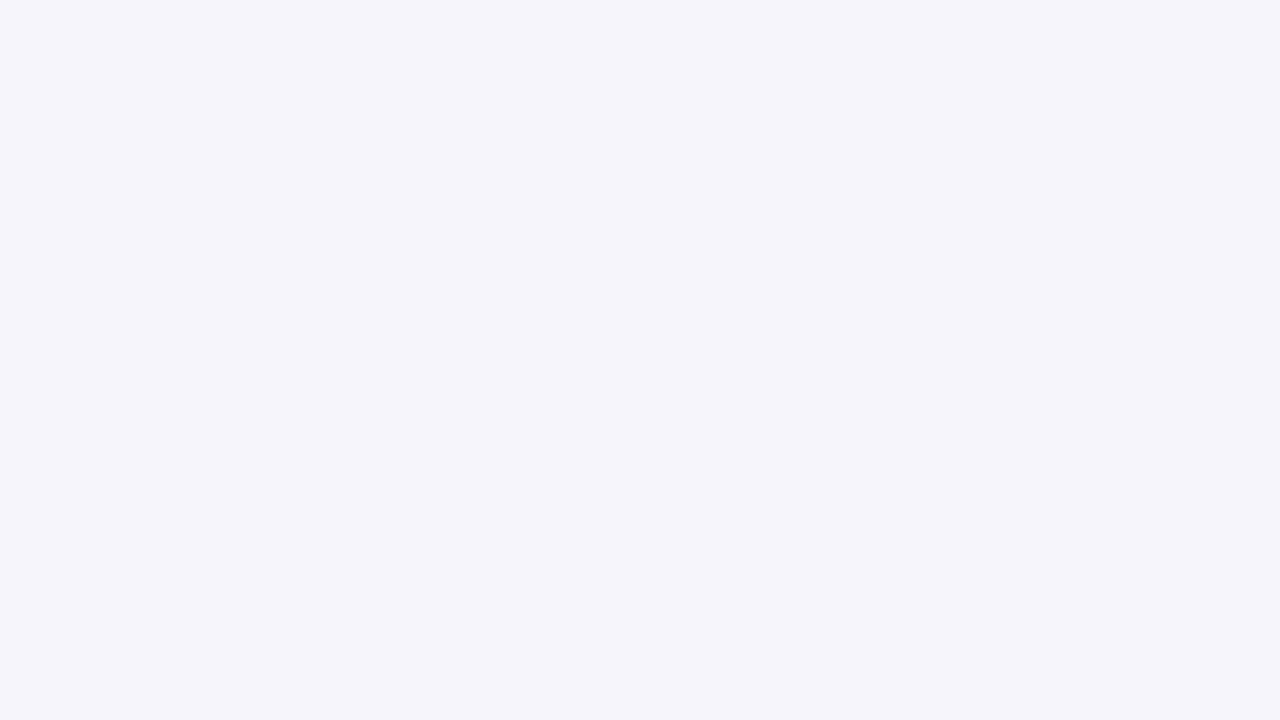

Navigated back to nopcommerce home page
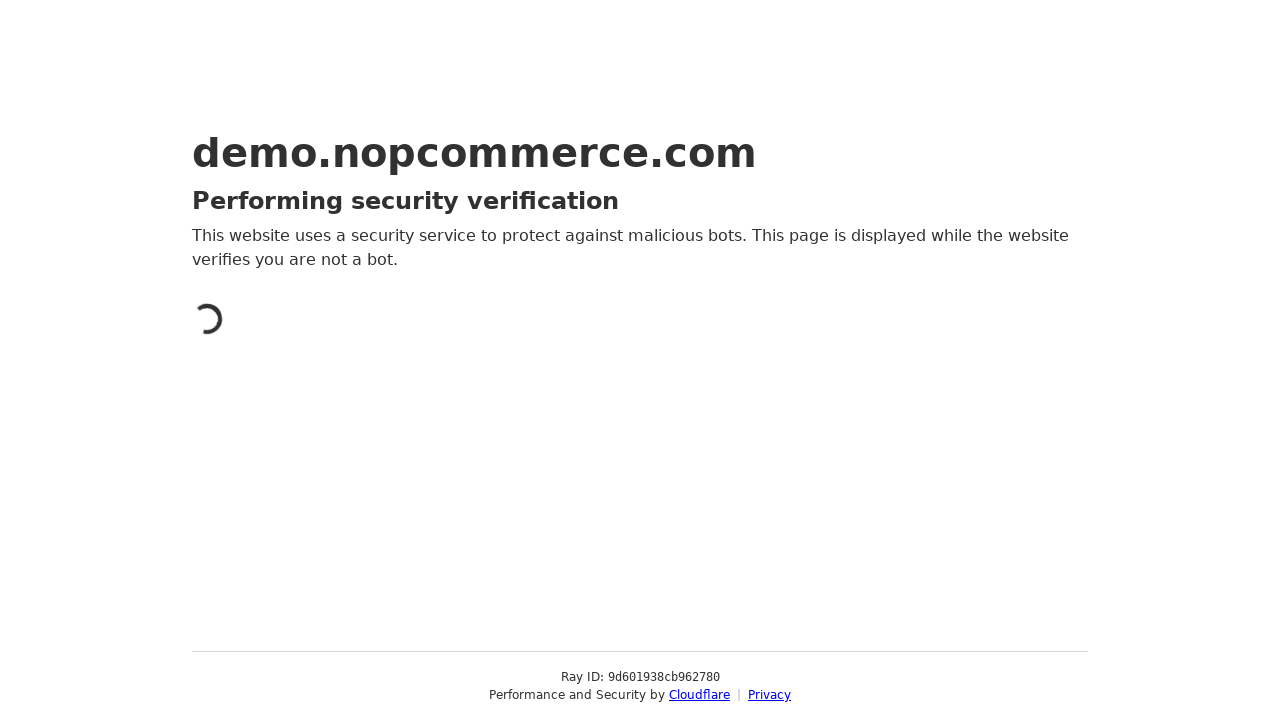

Verified current URL after back navigation: https://demo.nopcommerce.com/
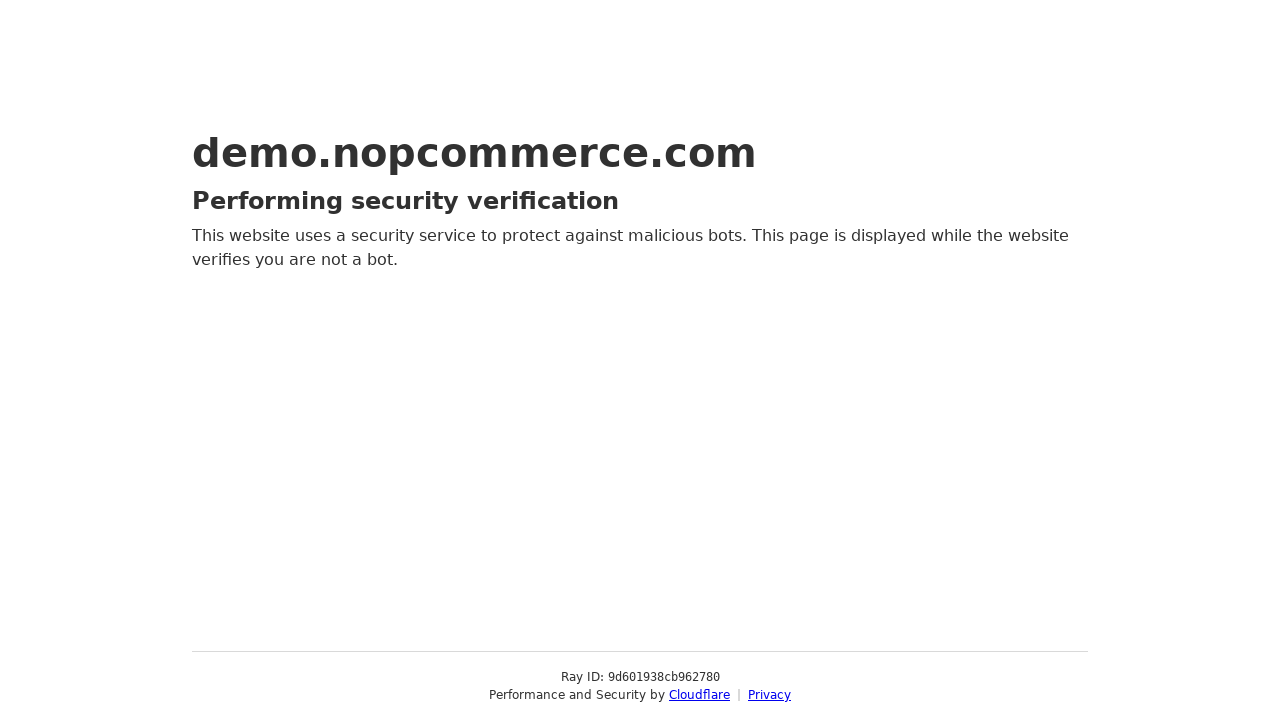

Navigated forward to OrangeHRM login page
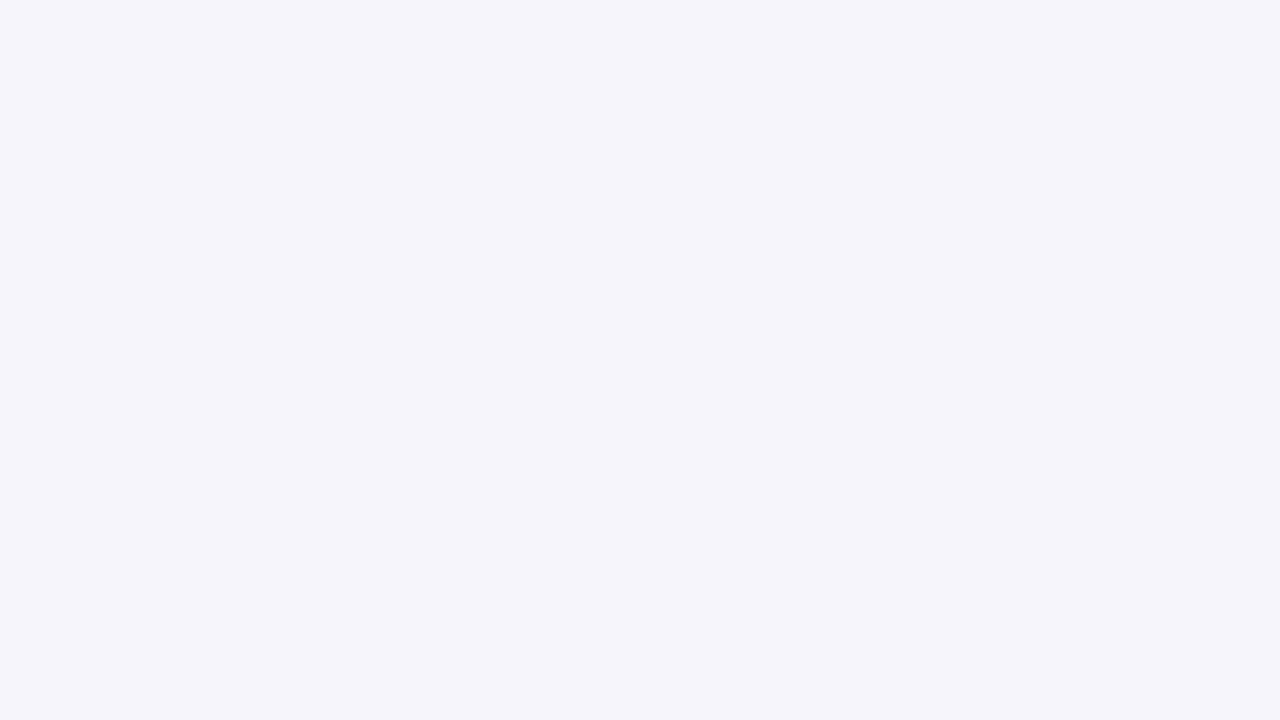

Verified current URL after forward navigation: https://opensource-demo.orangehrmlive.com/web/index.php/auth/login
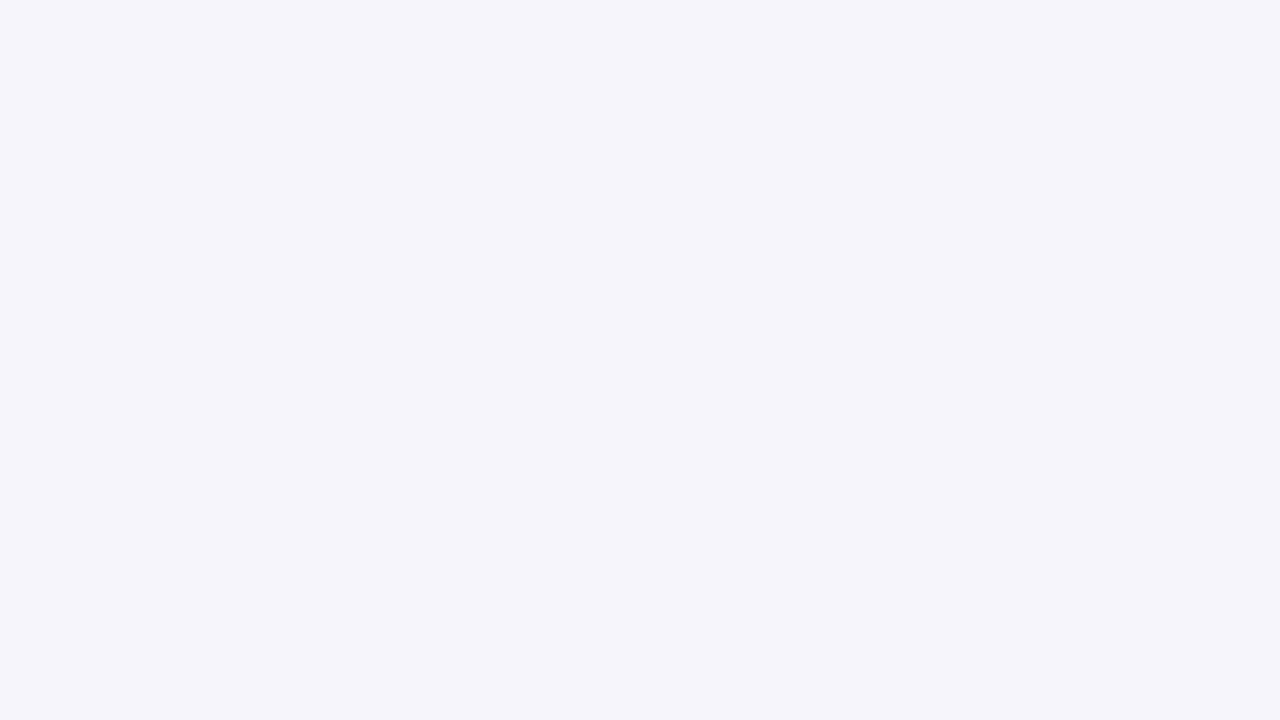

Refreshed the current OrangeHRM page
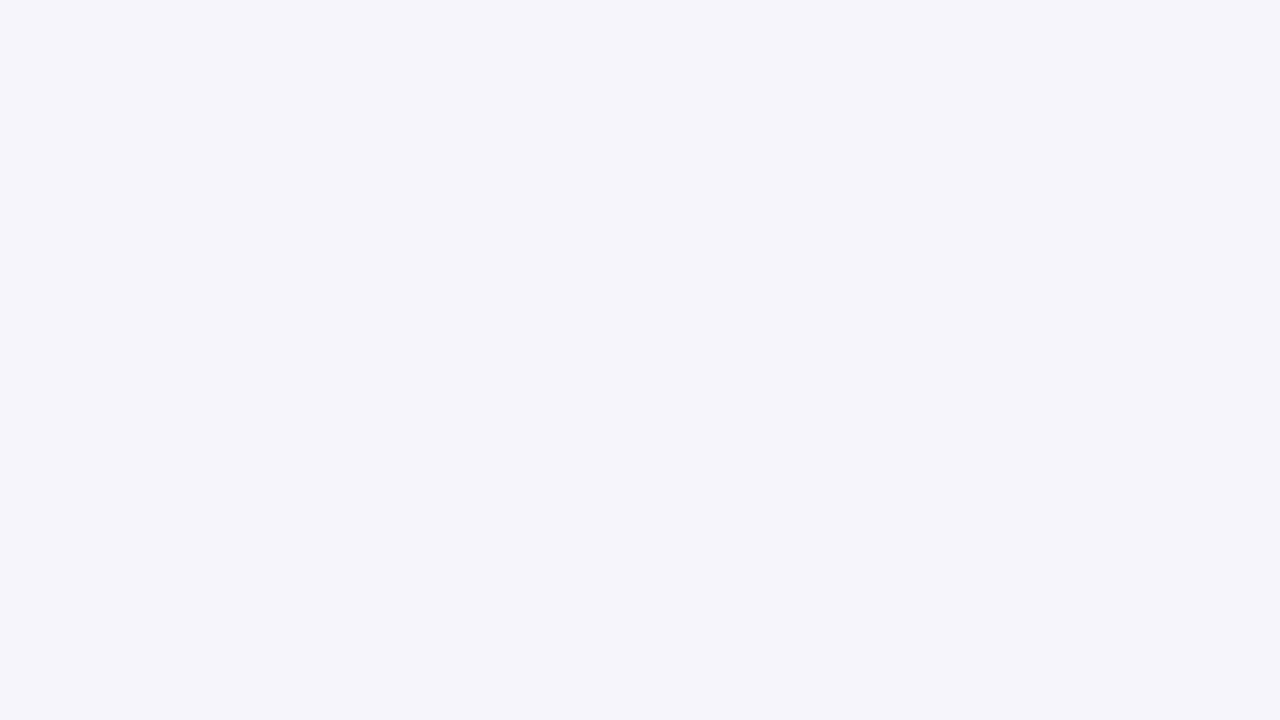

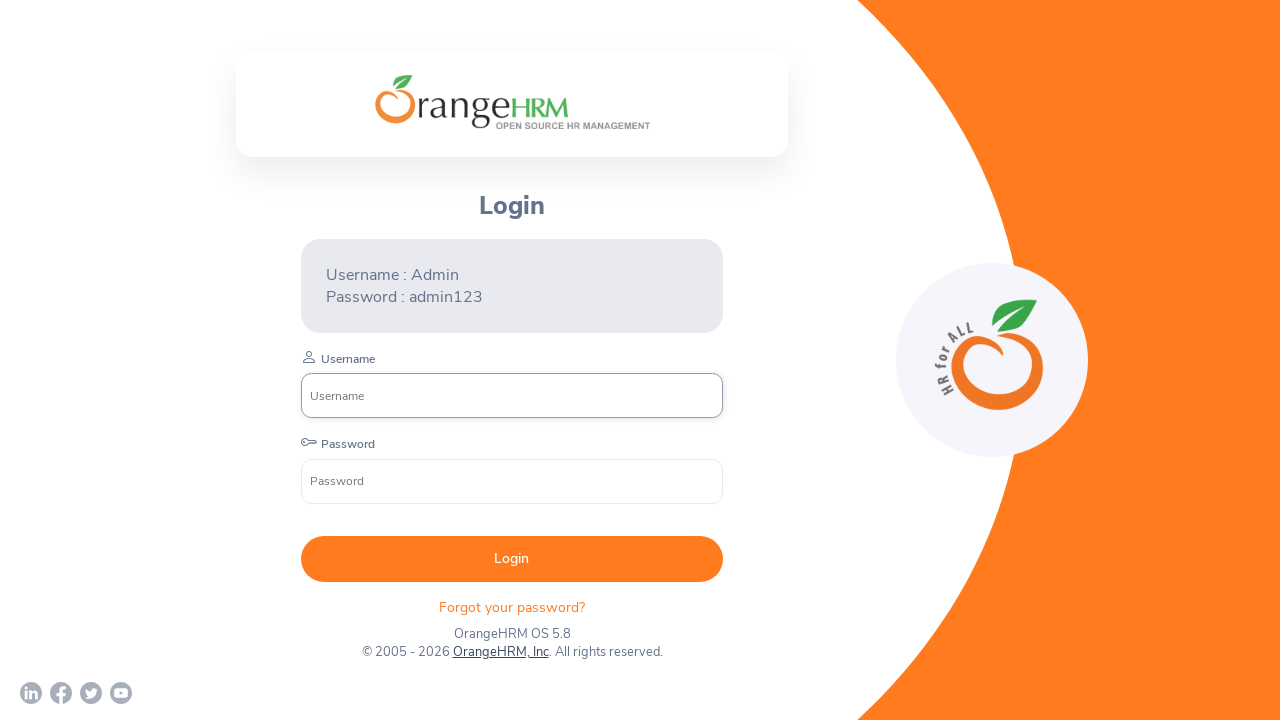